Tests that the complete all checkbox updates state correctly when individual items are completed or cleared.

Starting URL: https://demo.playwright.dev/todomvc

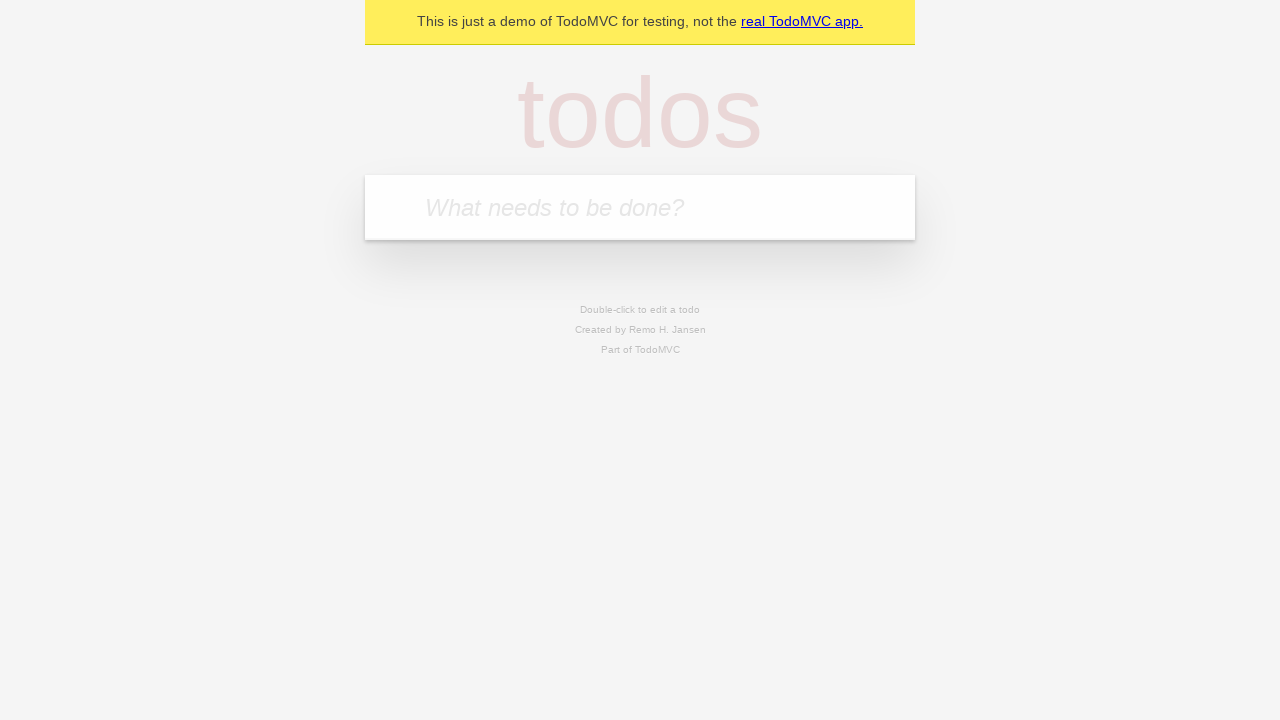

Filled input field with 'buy some cheese' on internal:attr=[placeholder="What needs to be done?"i]
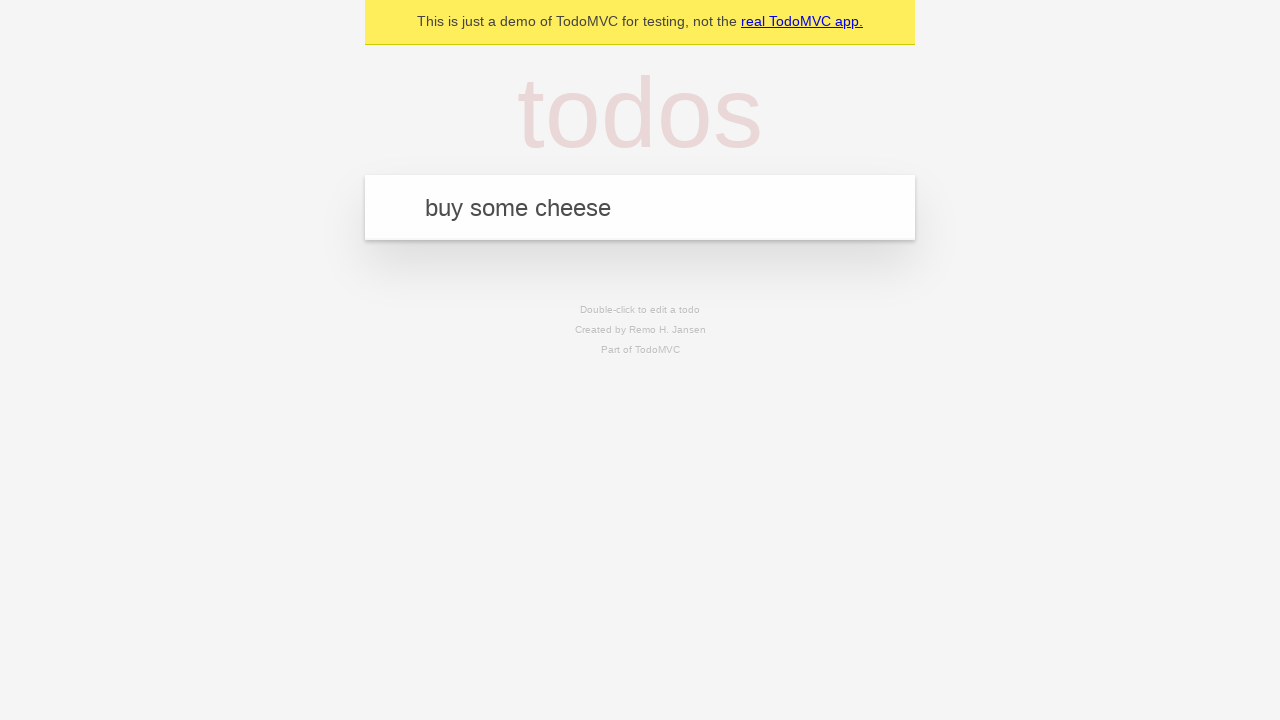

Pressed Enter to add first todo item on internal:attr=[placeholder="What needs to be done?"i]
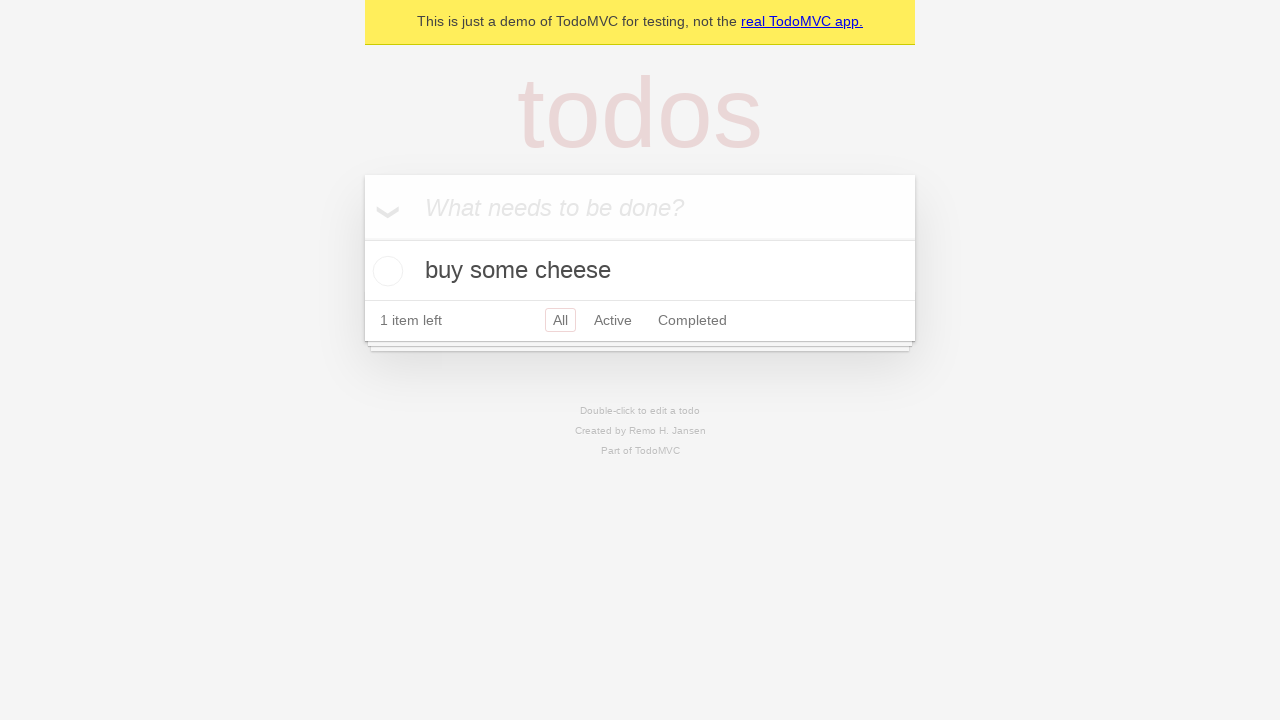

Filled input field with 'feed the cat' on internal:attr=[placeholder="What needs to be done?"i]
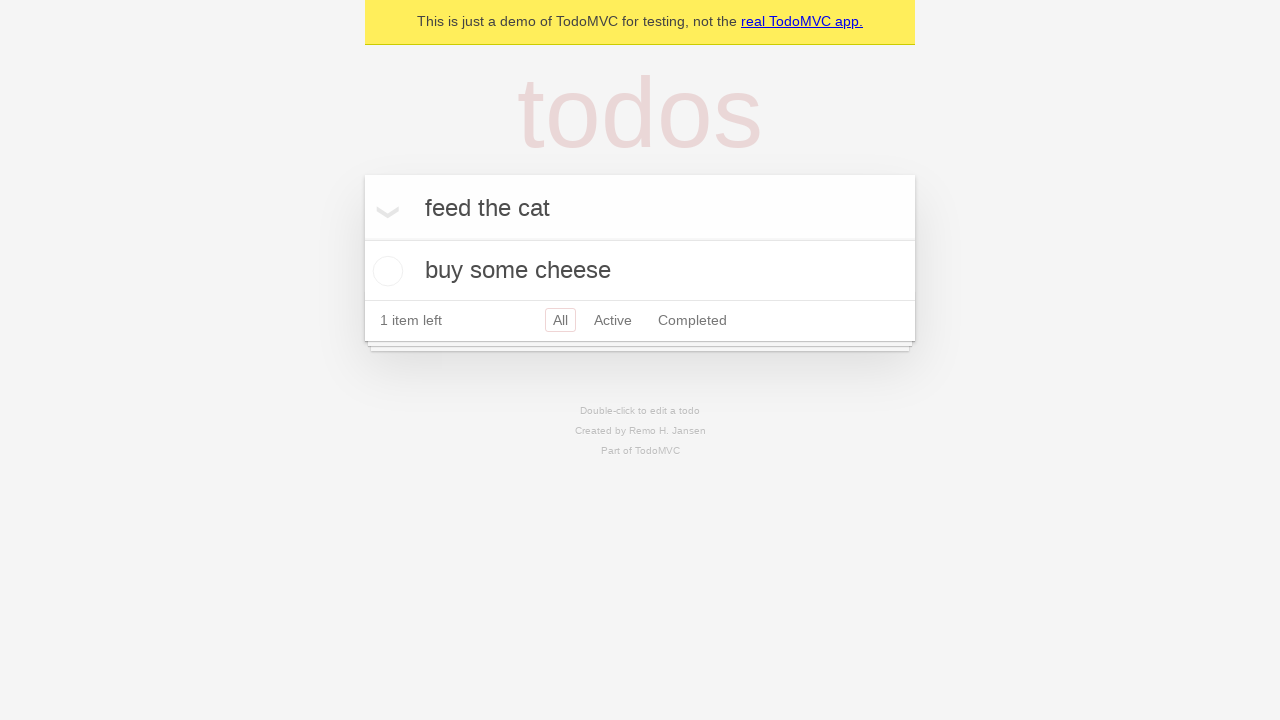

Pressed Enter to add second todo item on internal:attr=[placeholder="What needs to be done?"i]
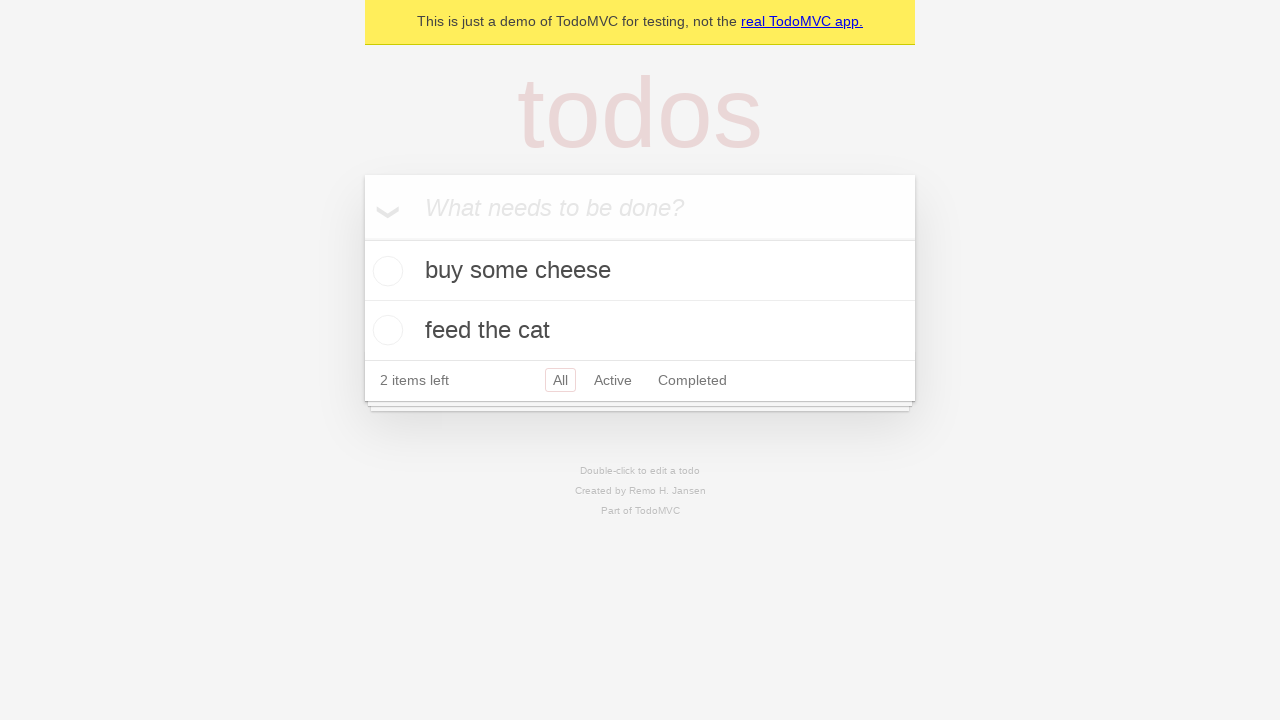

Filled input field with 'book a doctors appointment' on internal:attr=[placeholder="What needs to be done?"i]
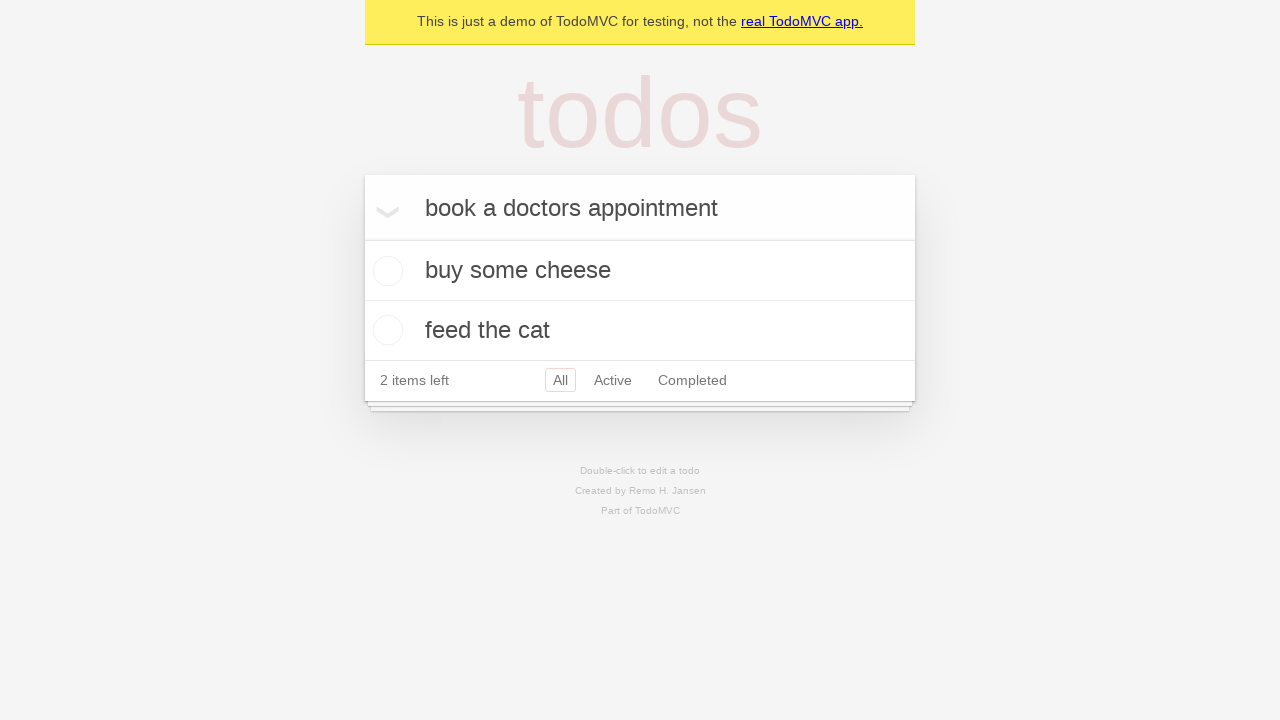

Pressed Enter to add third todo item on internal:attr=[placeholder="What needs to be done?"i]
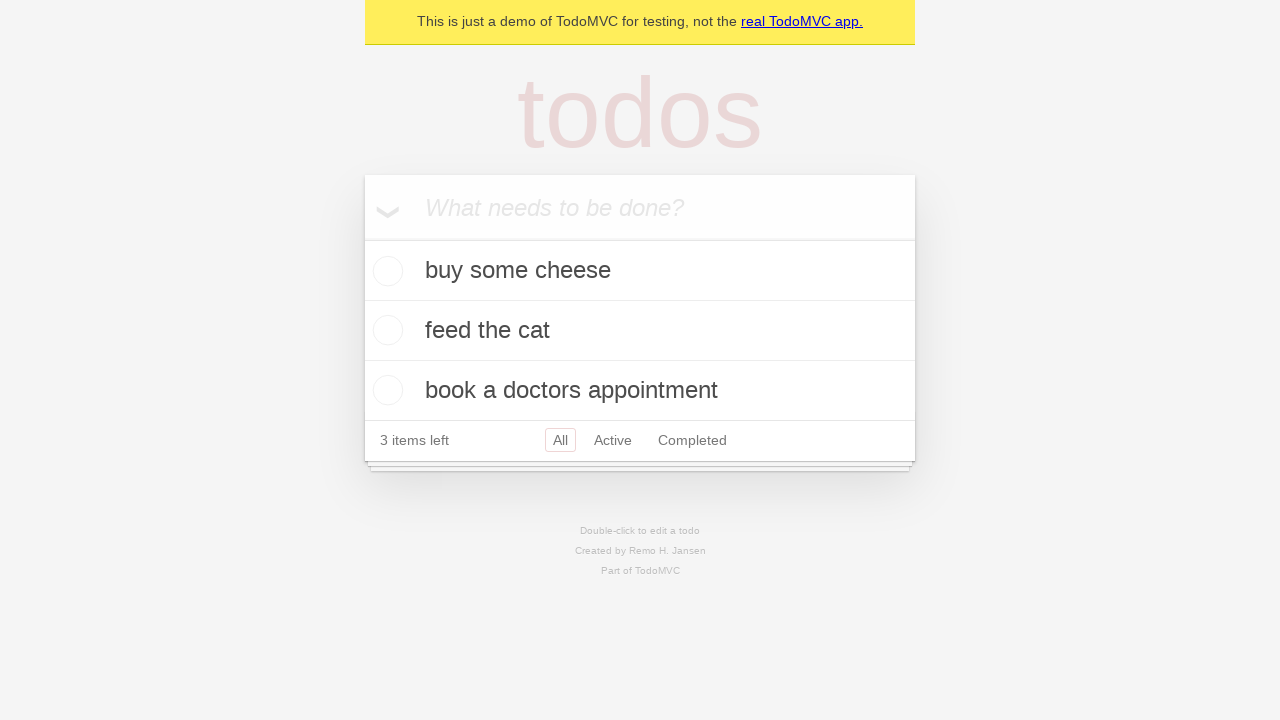

Checked 'Mark all as complete' checkbox at (362, 238) on internal:label="Mark all as complete"i
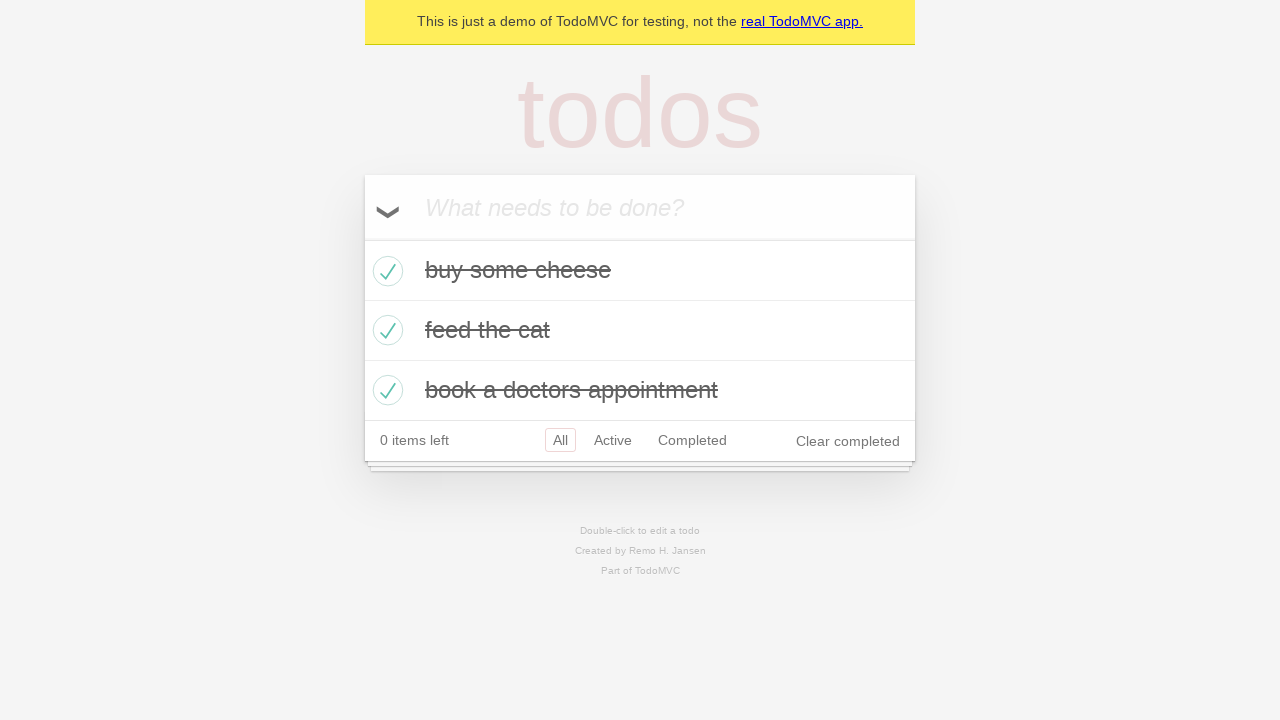

Unchecked first todo item checkbox at (385, 271) on internal:testid=[data-testid="todo-item"s] >> nth=0 >> internal:role=checkbox
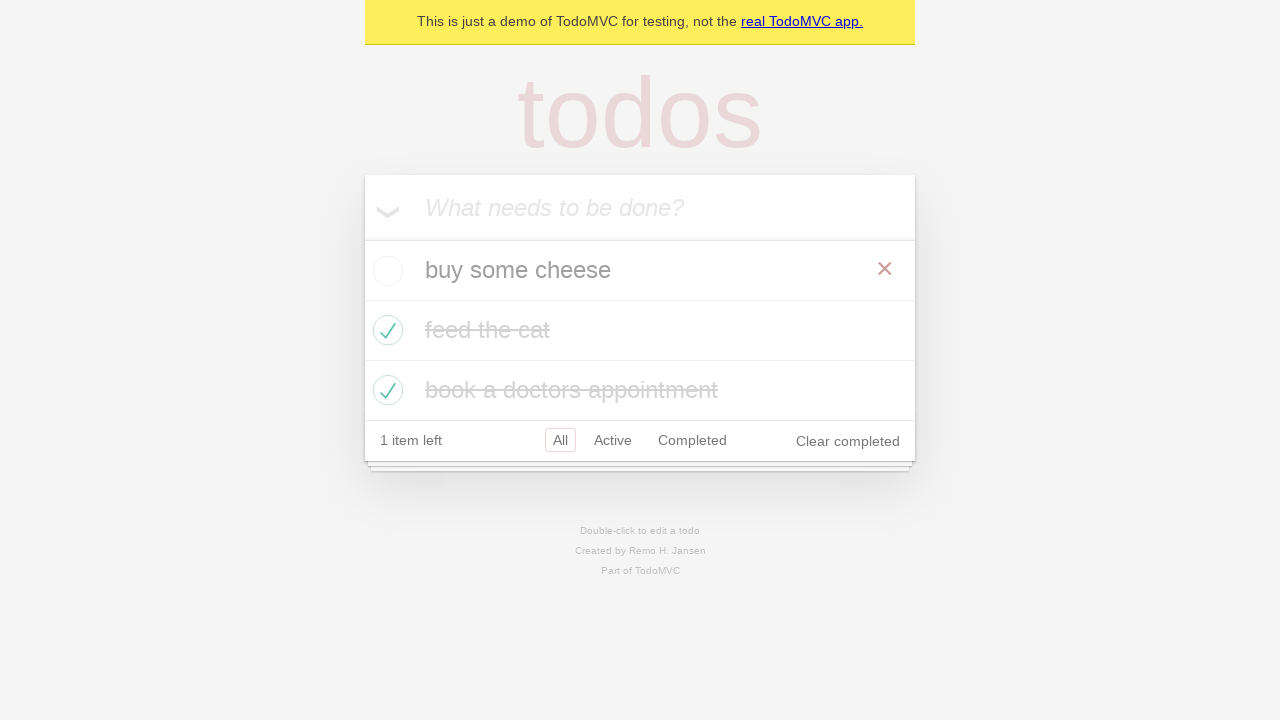

Checked first todo item checkbox again at (385, 271) on internal:testid=[data-testid="todo-item"s] >> nth=0 >> internal:role=checkbox
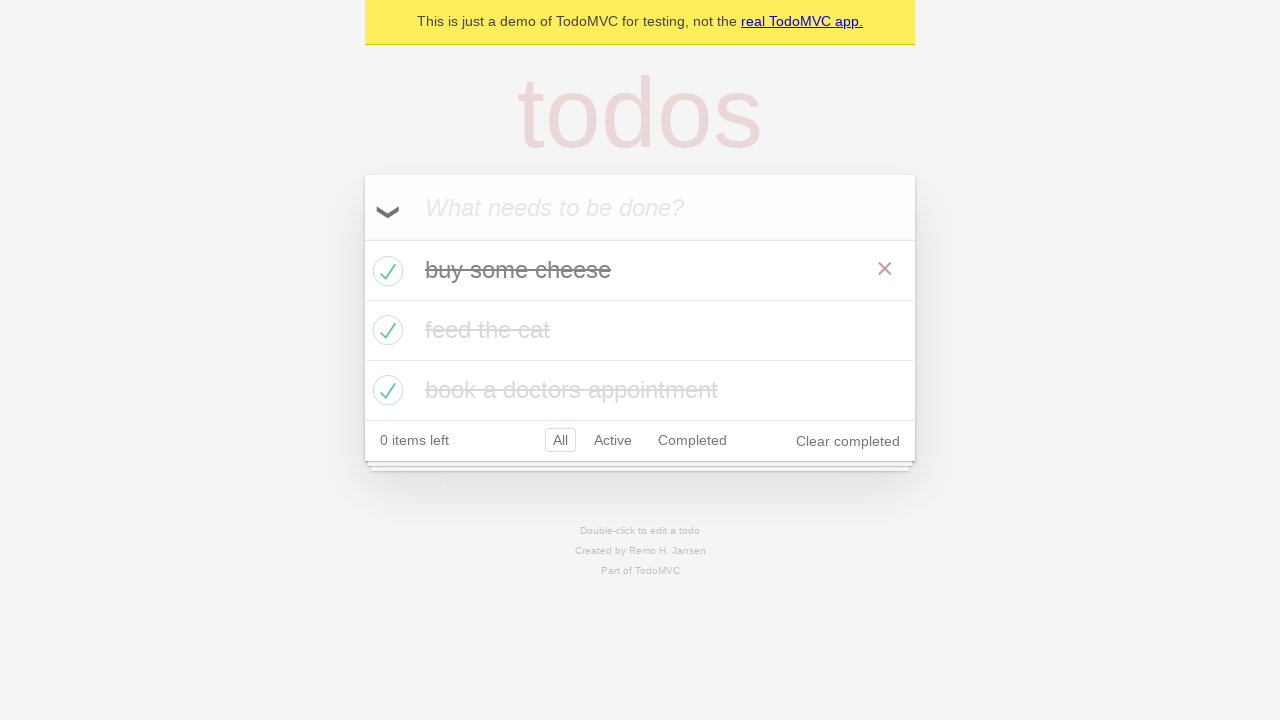

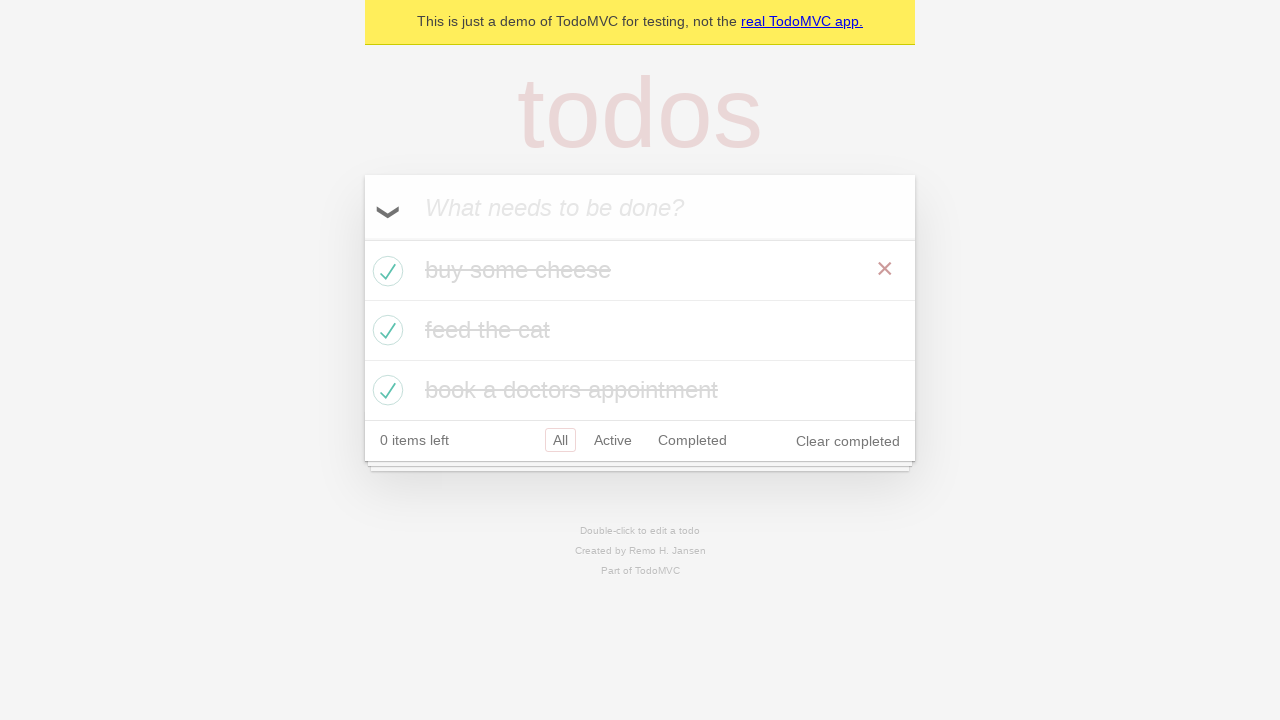